Tests that the counter displays the correct number of todo items as they are added

Starting URL: https://demo.playwright.dev/todomvc

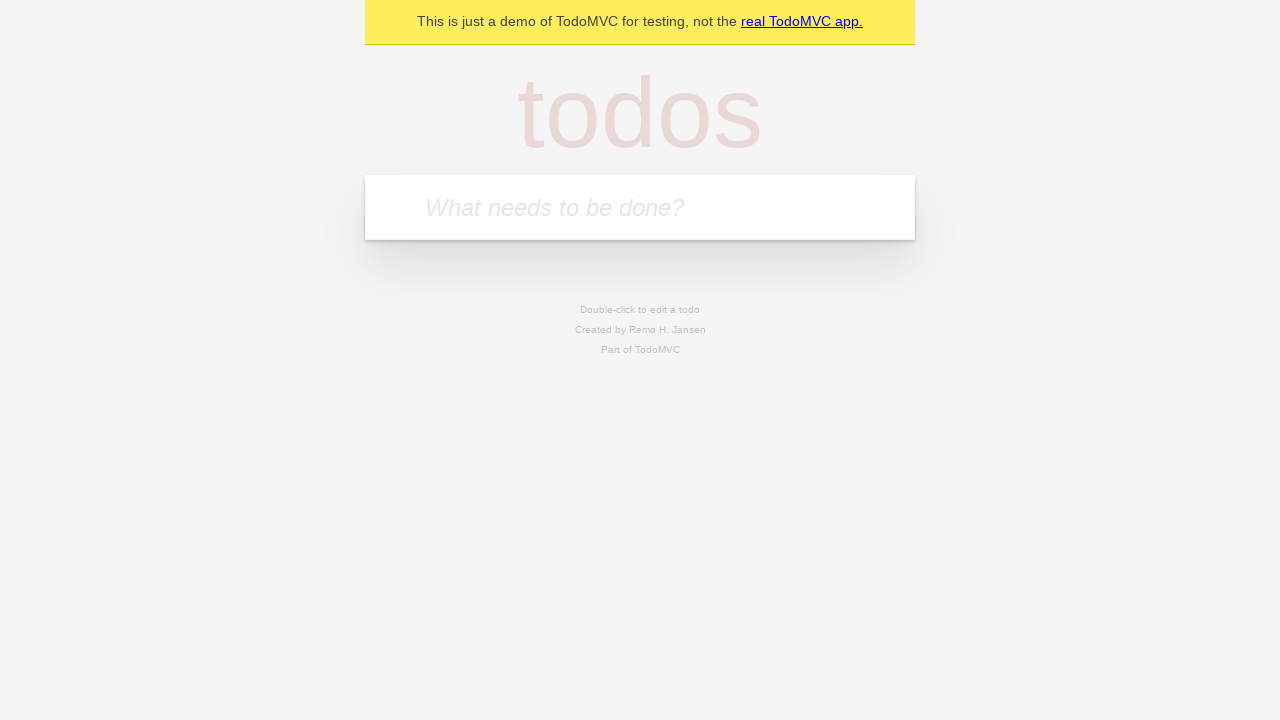

Located the todo input field
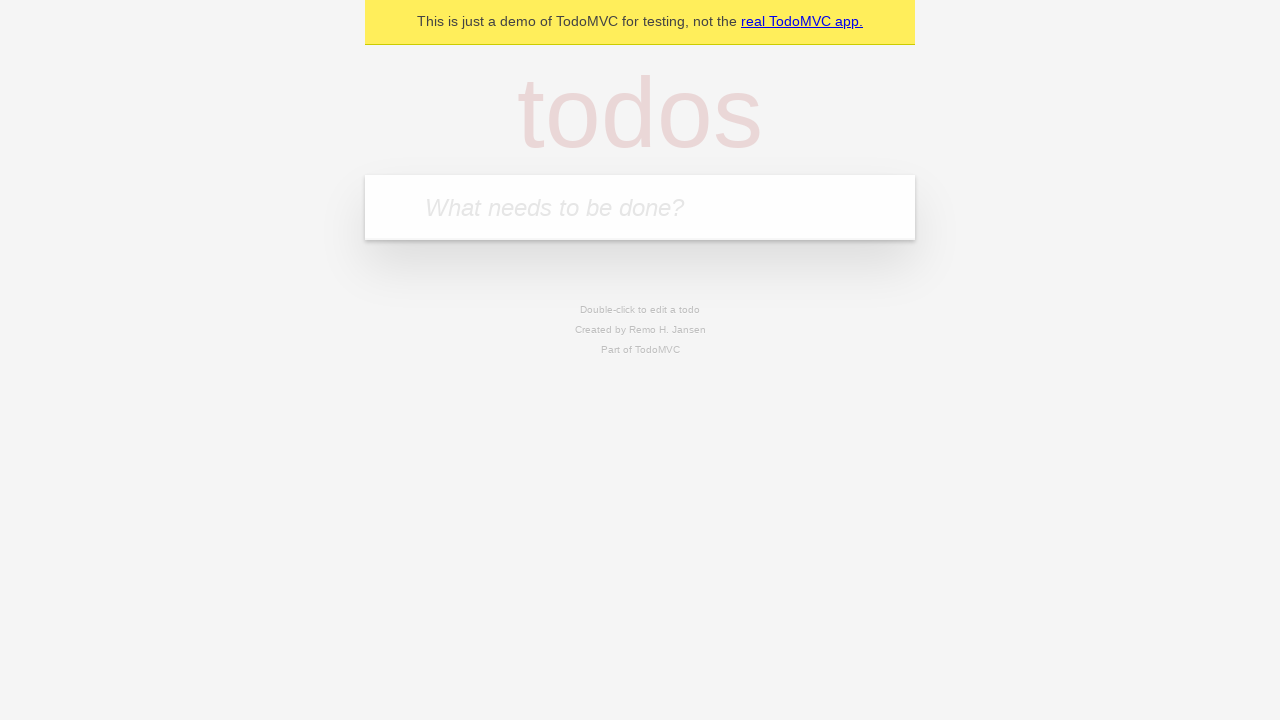

Filled todo input with 'buy some cheese' on internal:attr=[placeholder="What needs to be done?"i]
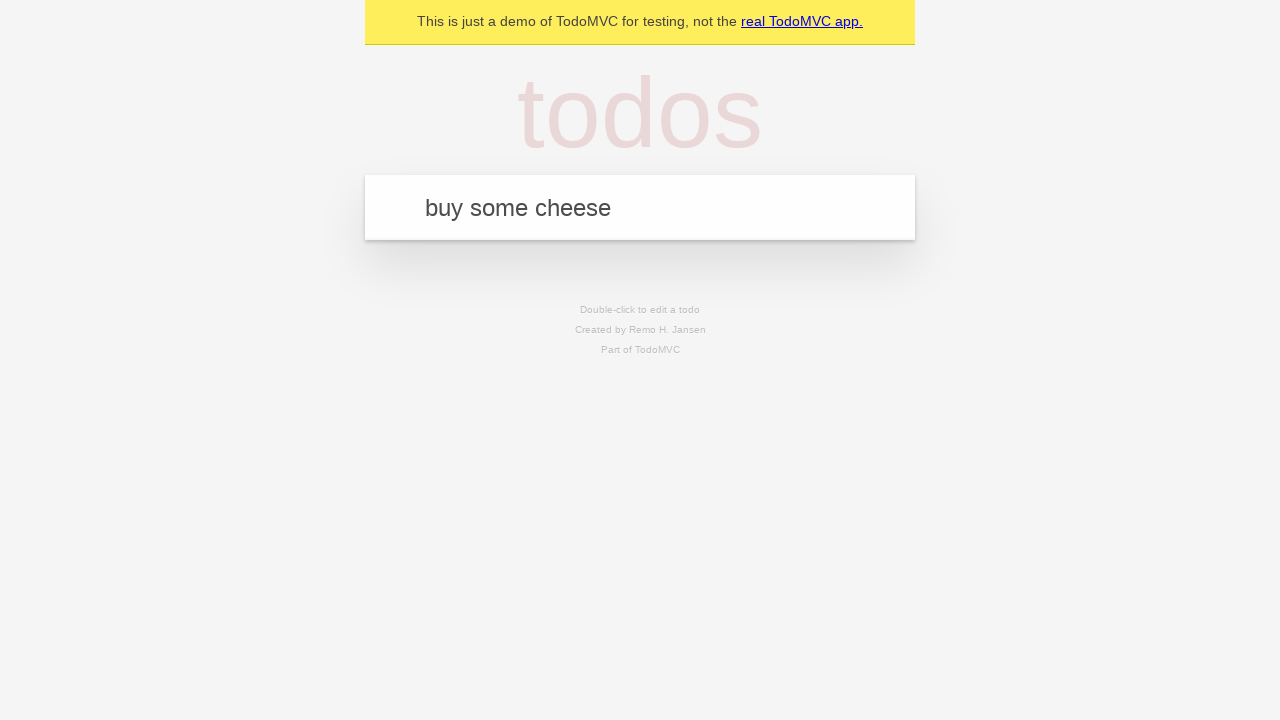

Pressed Enter to add first todo item on internal:attr=[placeholder="What needs to be done?"i]
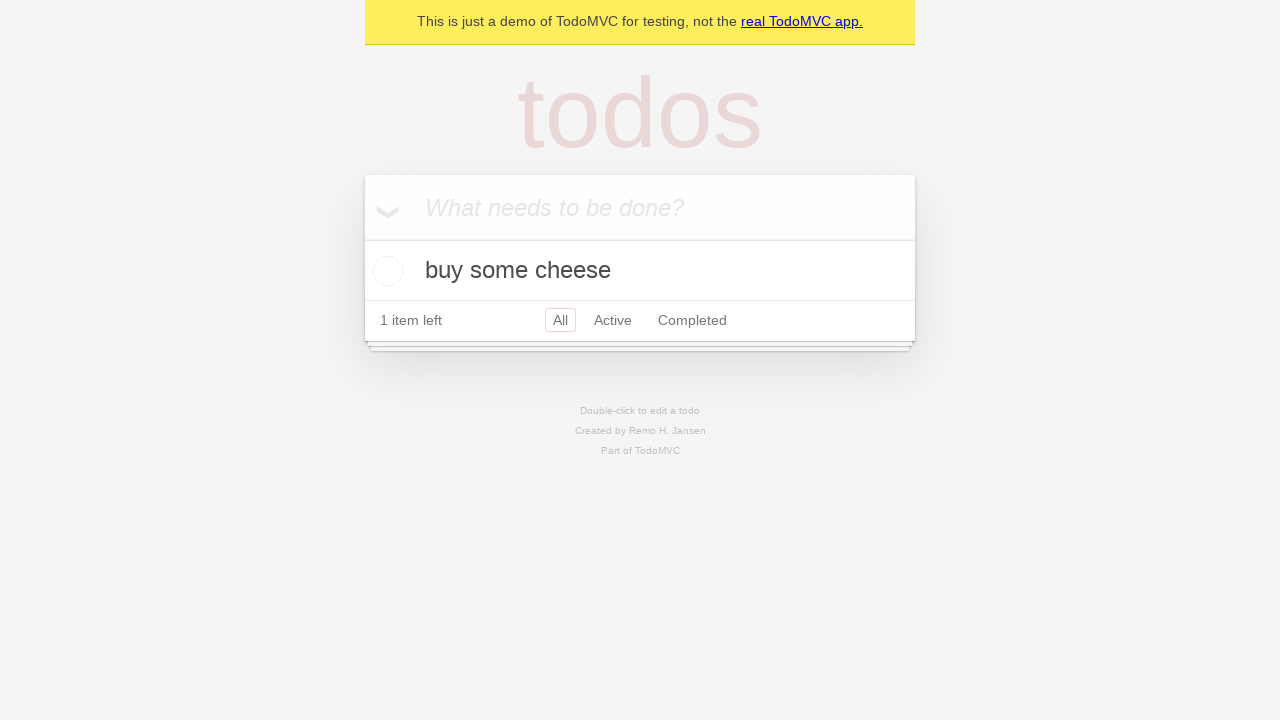

Todo counter element appeared
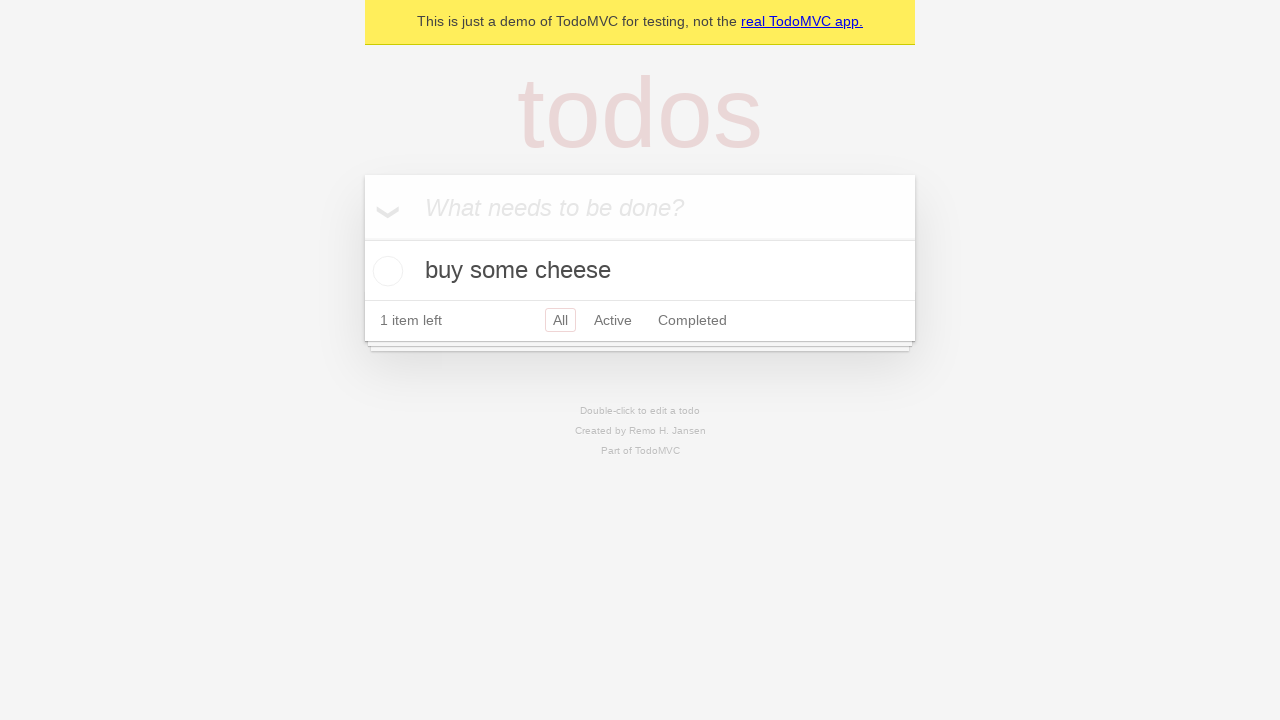

Filled todo input with 'feed the cat' on internal:attr=[placeholder="What needs to be done?"i]
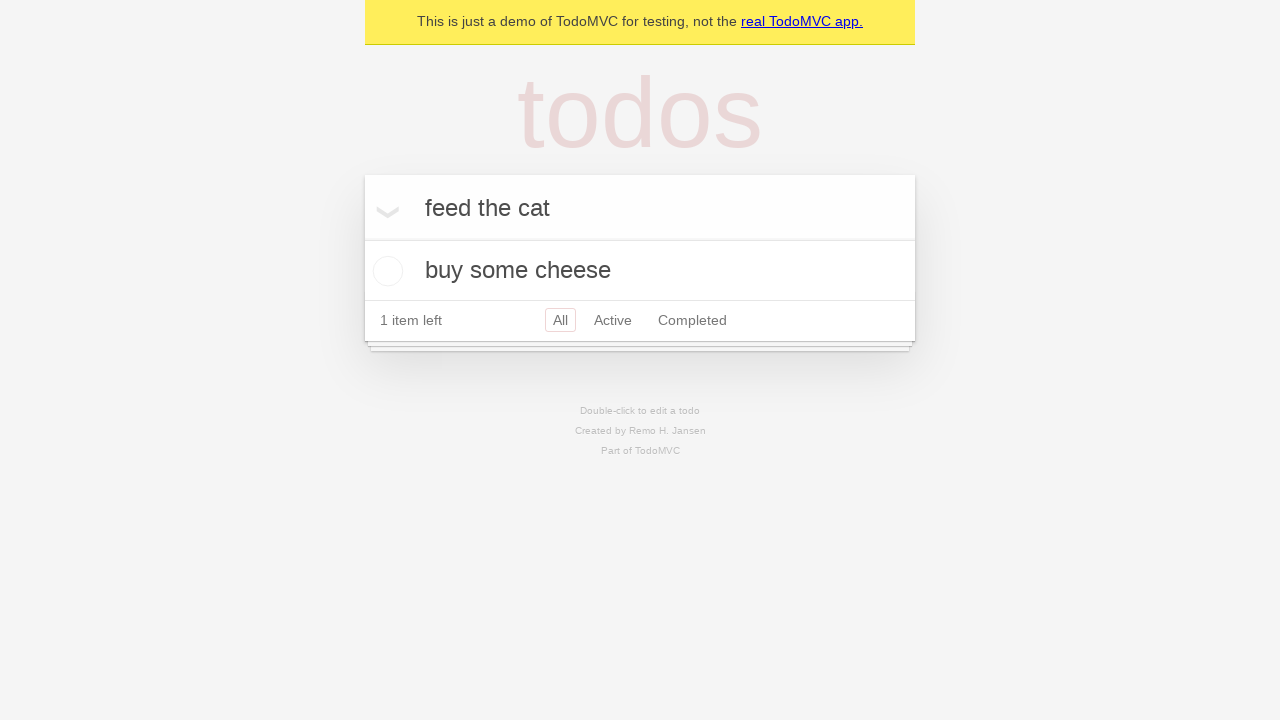

Pressed Enter to add second todo item on internal:attr=[placeholder="What needs to be done?"i]
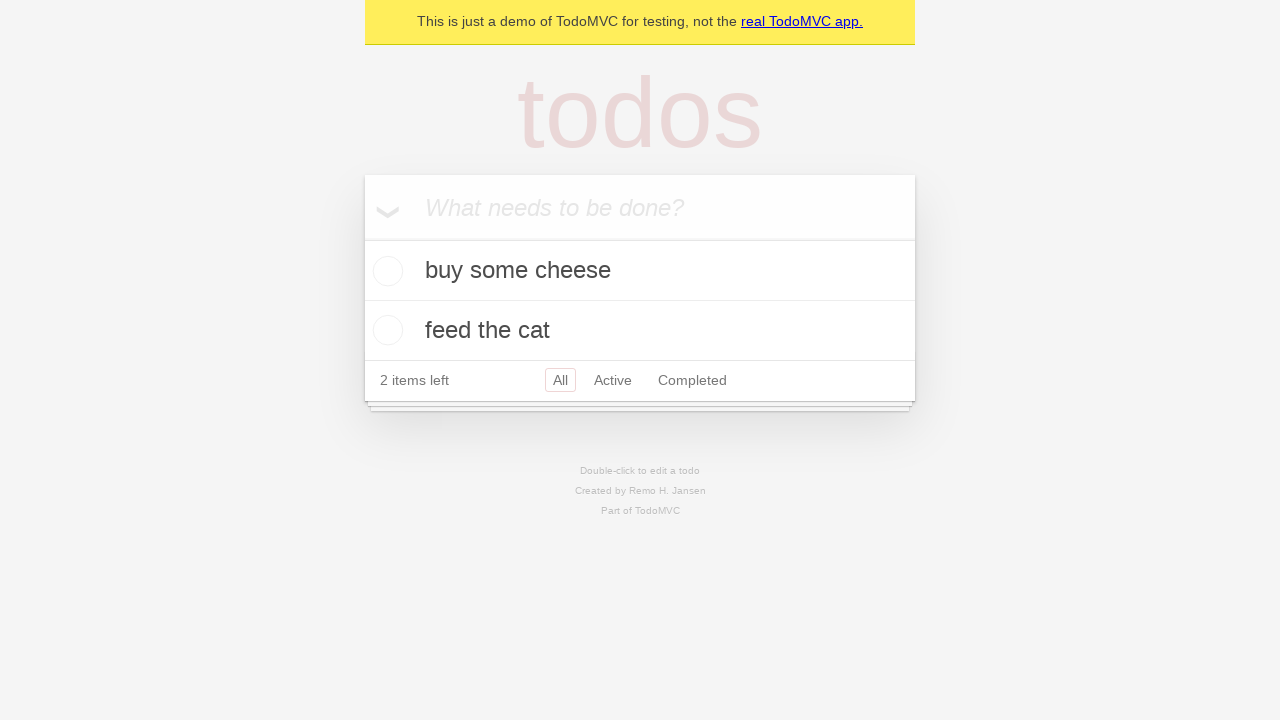

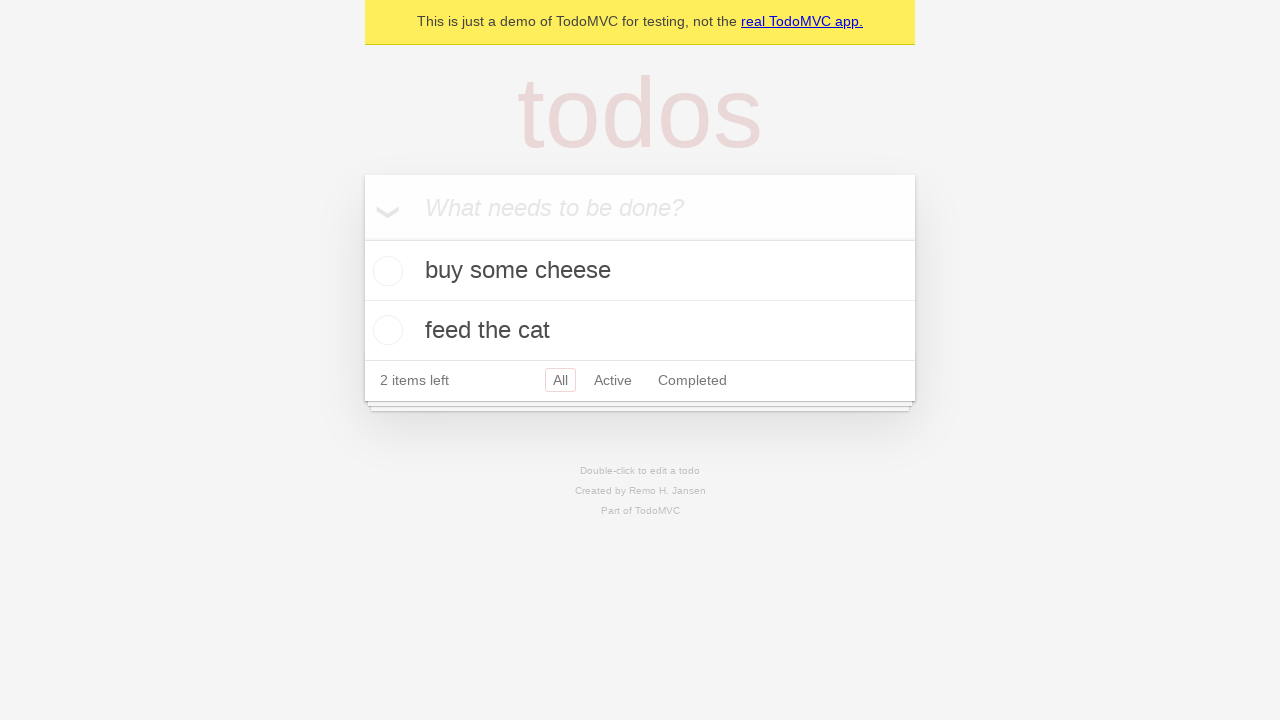